Tests navigation by clicking the Shop link in the header which opens a new tab, and verifies the new tab URL

Starting URL: https://www.pokellector.com/

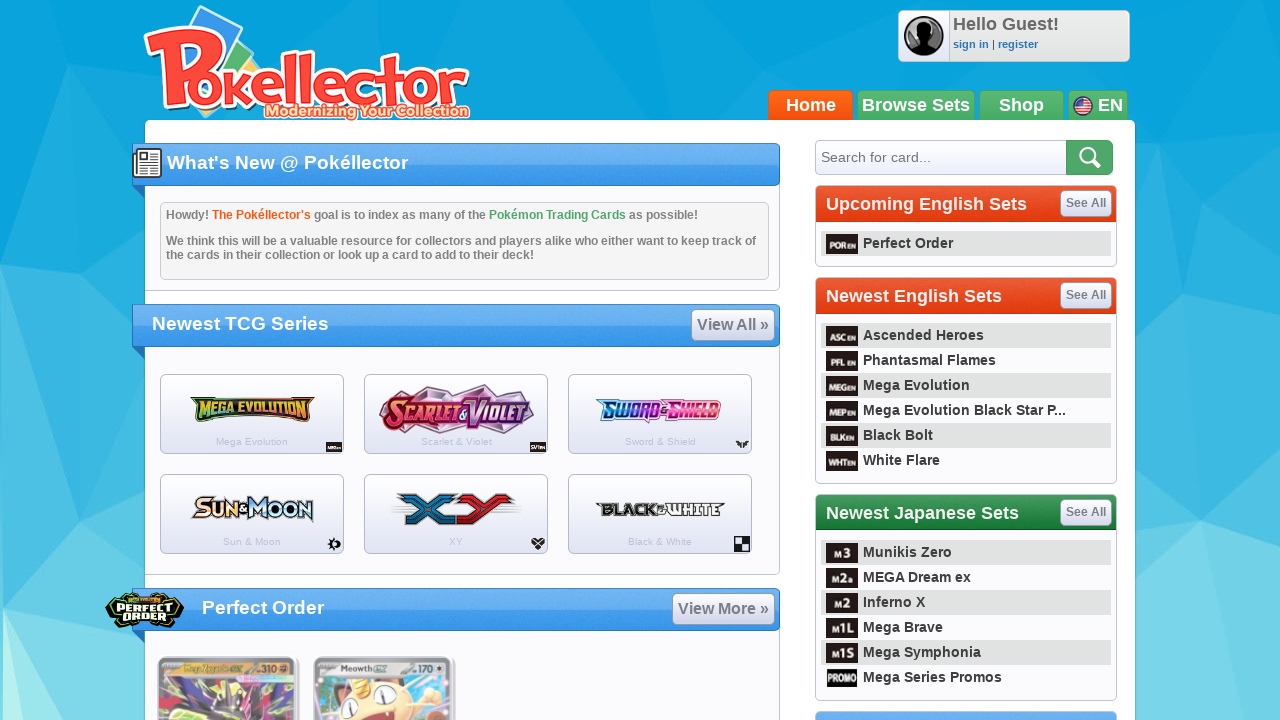

Set viewport size to 1920x1080
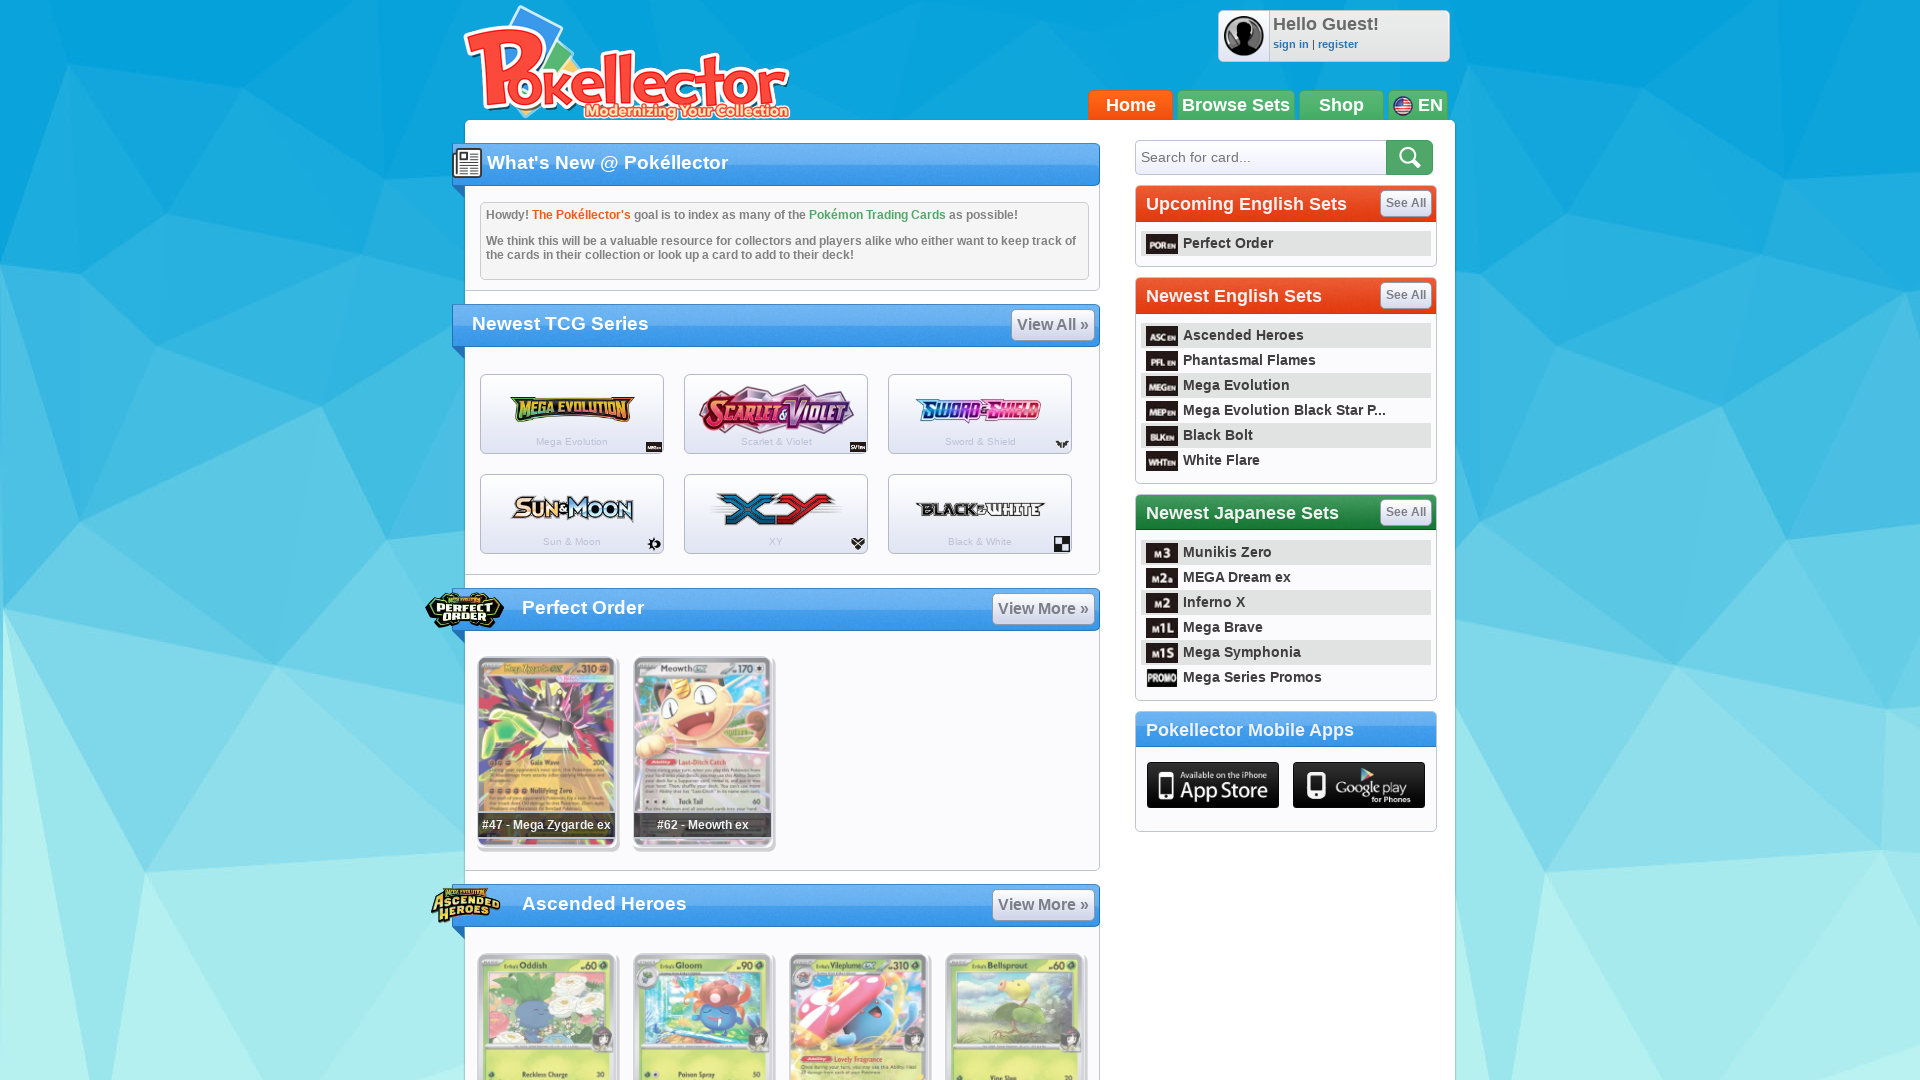

Clicked Shop link in header at (1342, 105) on a:has-text('Shop')
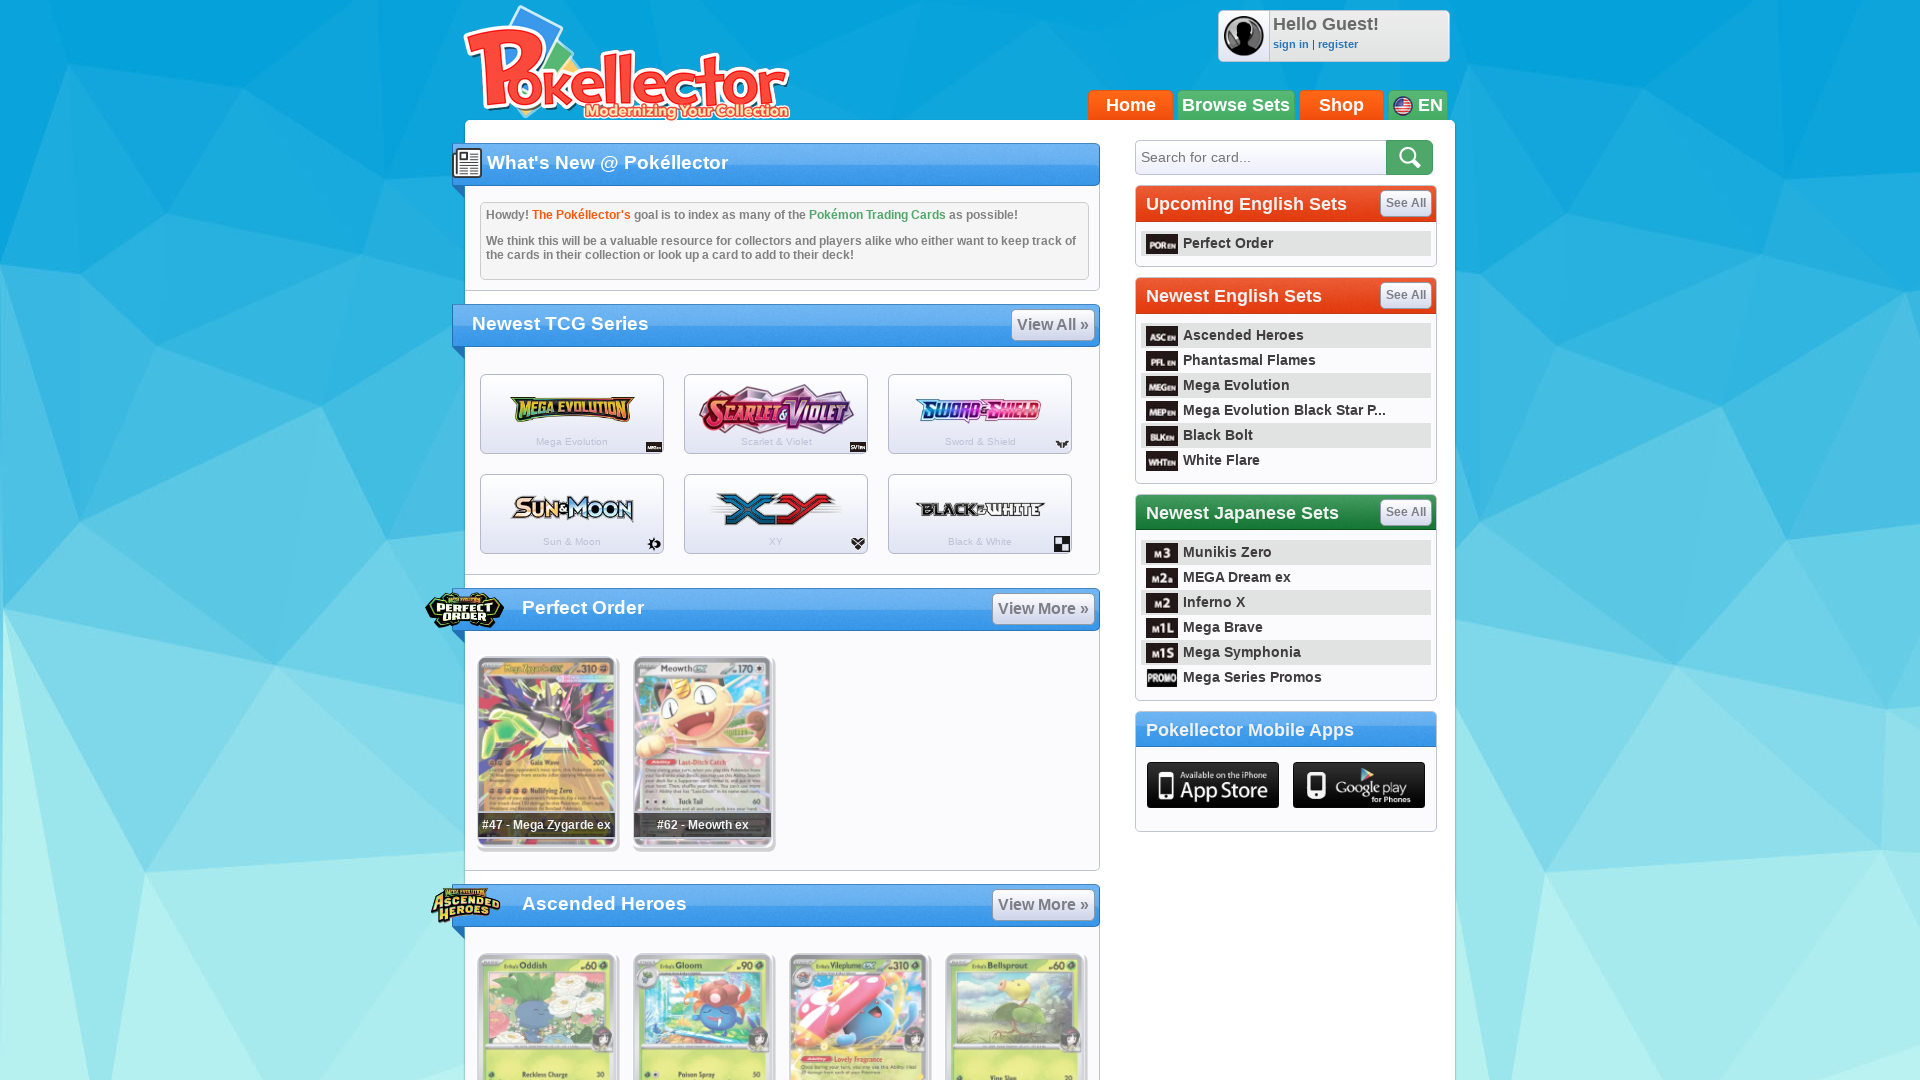

New Shop page opened and network idle state reached
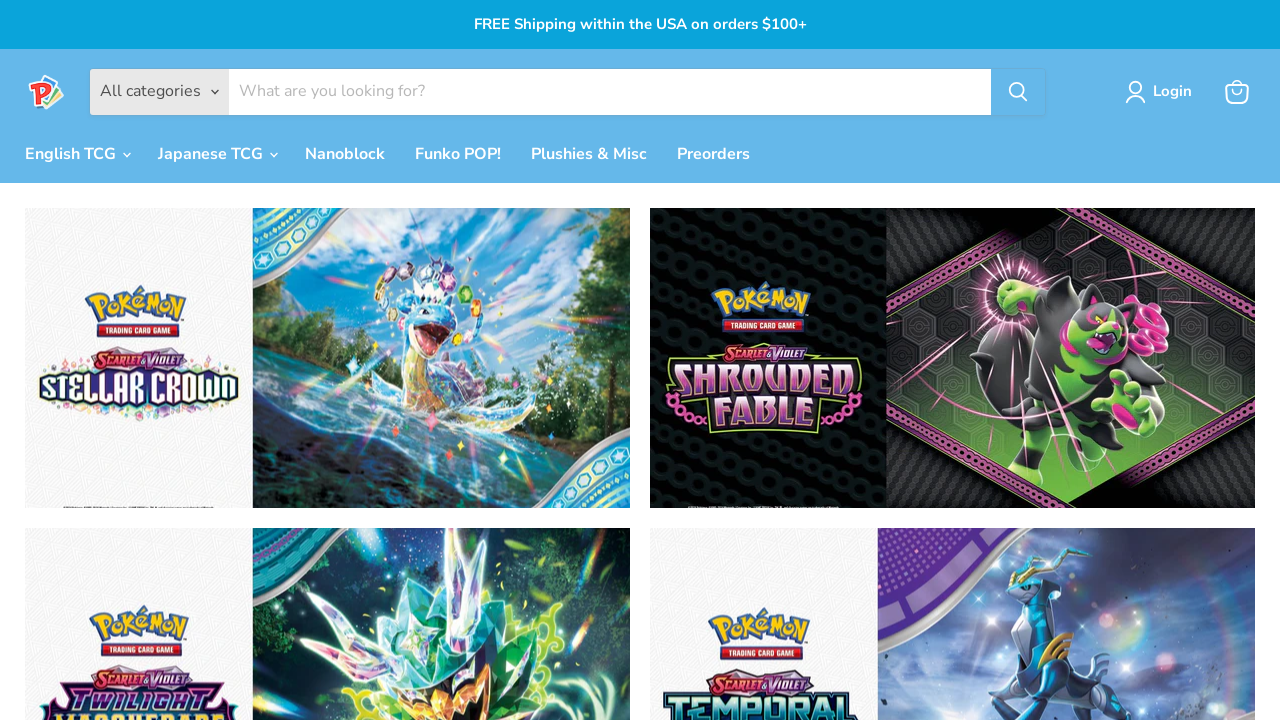

Verified new page URL is https://pkmn.store/?utm_source=pokellector&utm_medium=topnav&utm_campaign=static
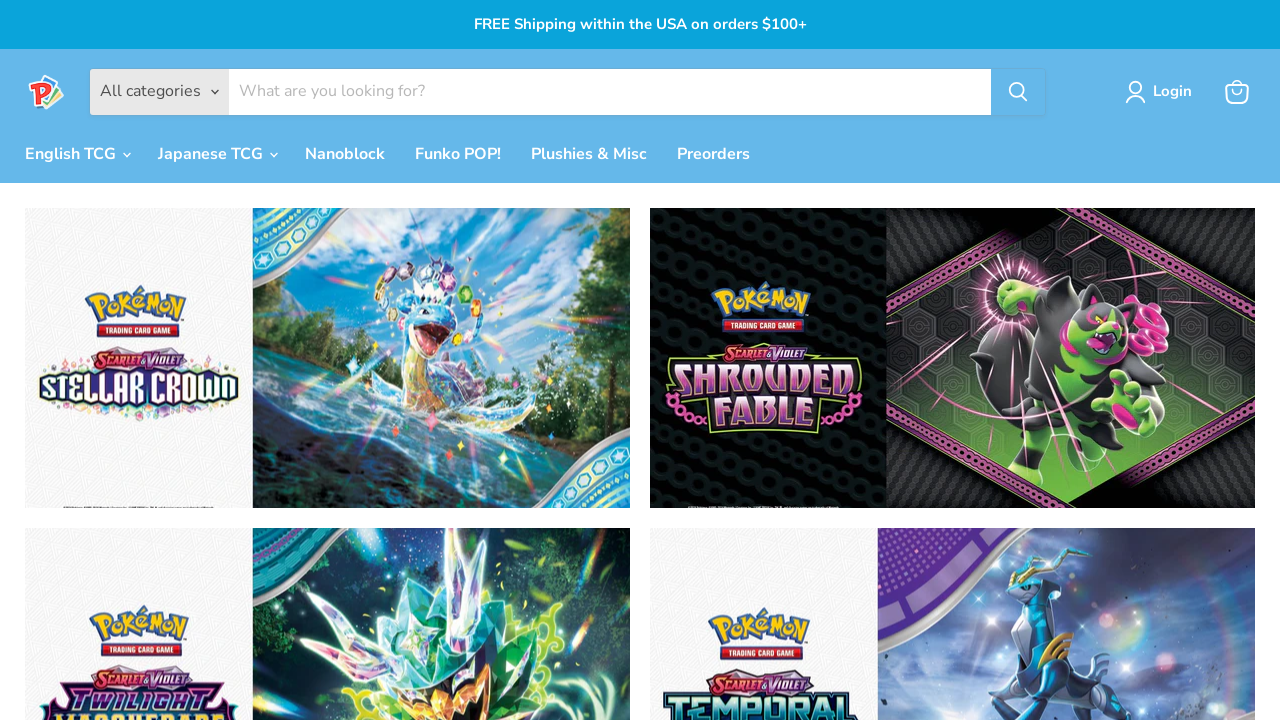

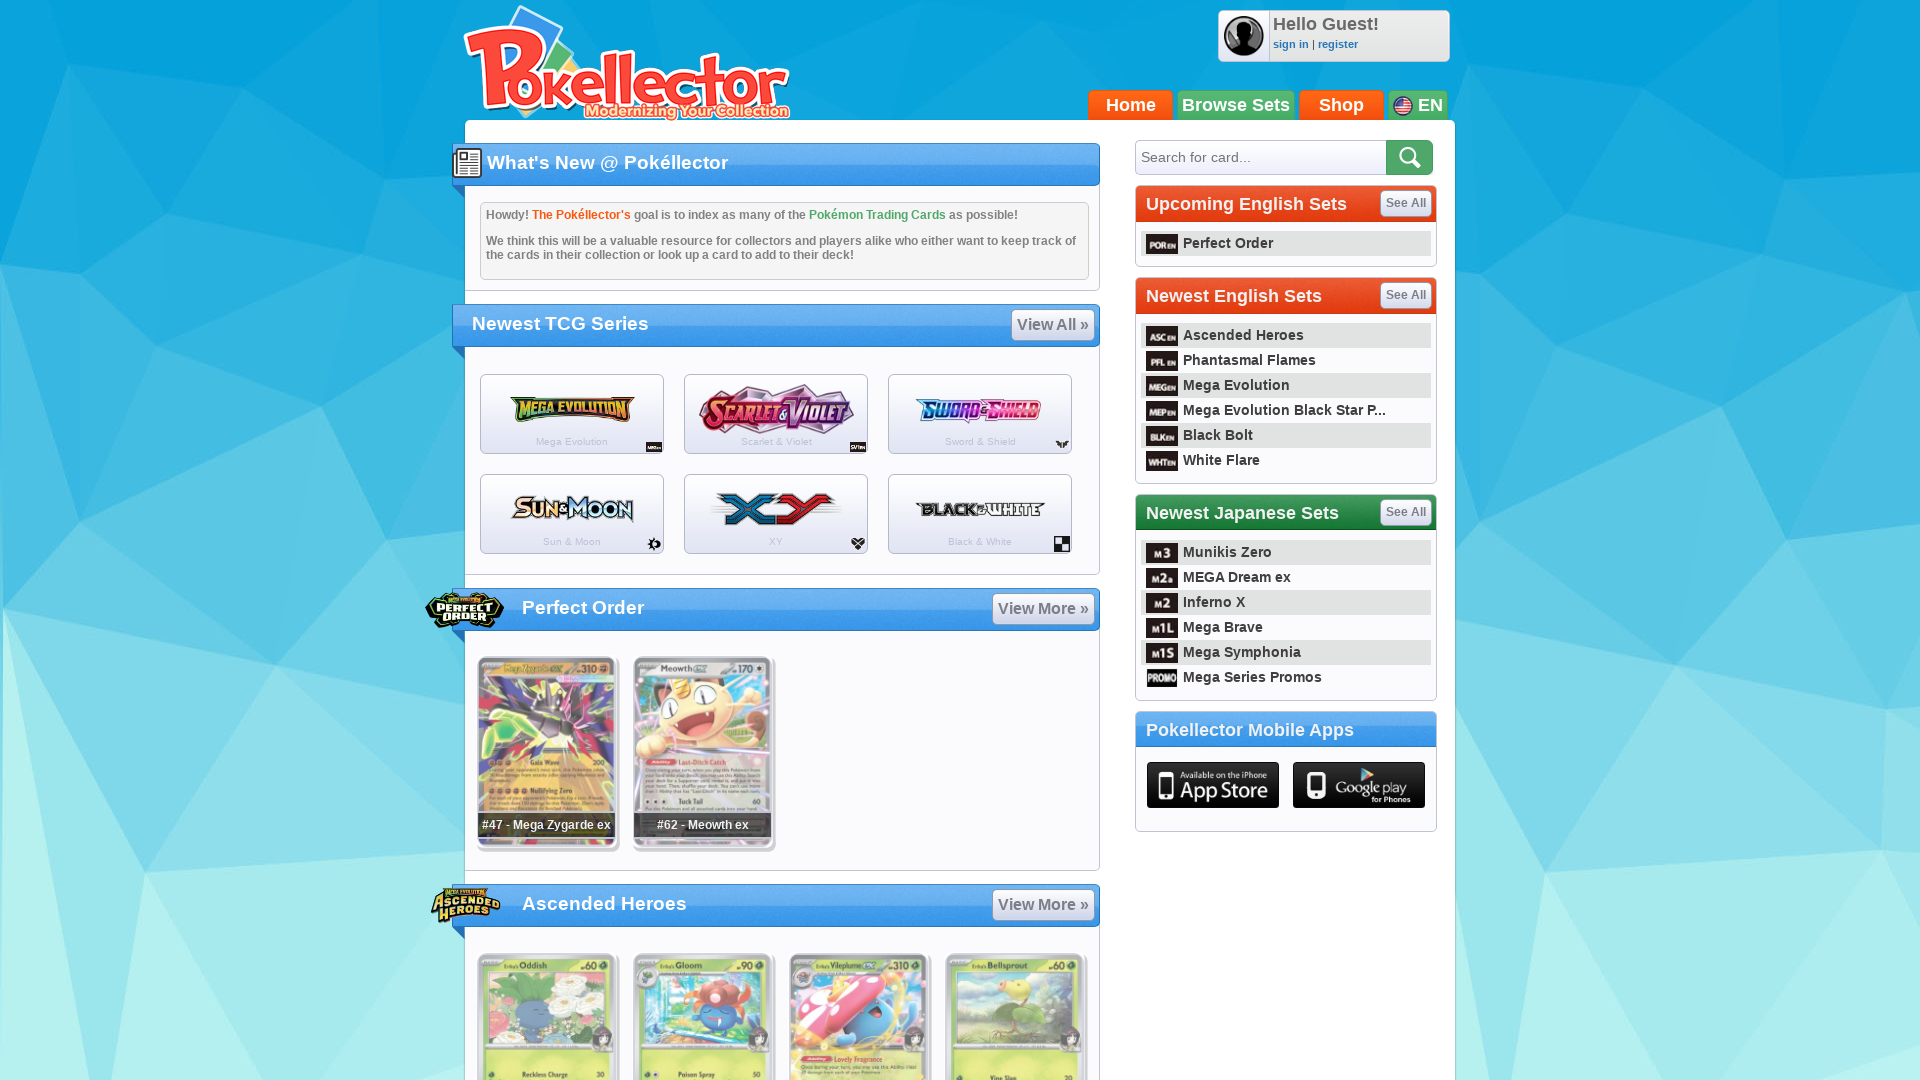